Tests marking all todo items as completed using the toggle all checkbox.

Starting URL: https://demo.playwright.dev/todomvc

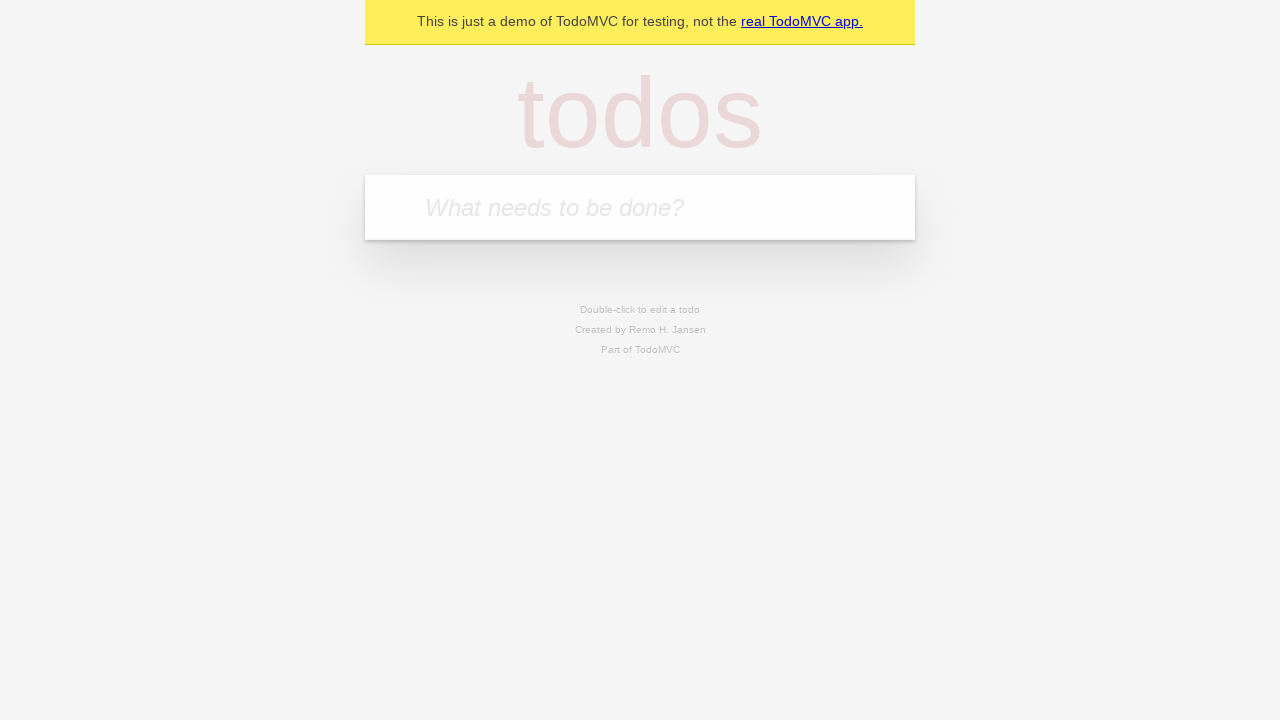

Filled todo input with 'buy some cheese' on internal:attr=[placeholder="What needs to be done?"i]
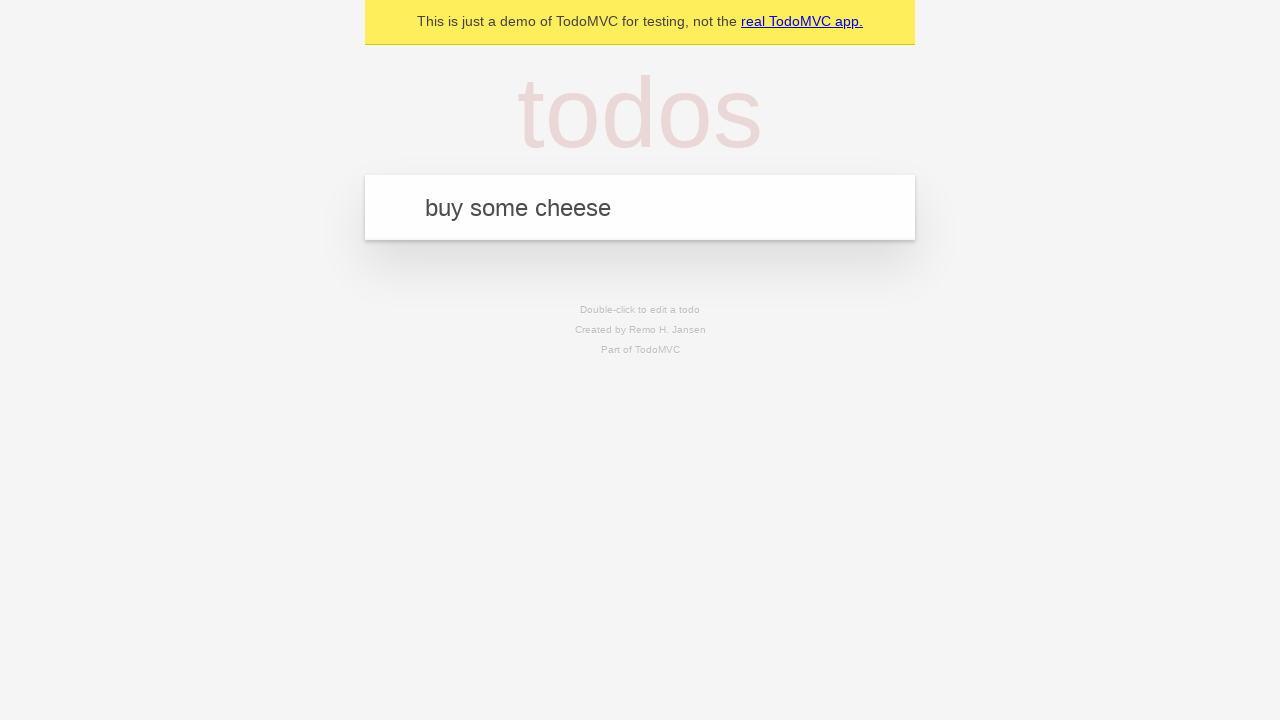

Pressed Enter to create first todo item on internal:attr=[placeholder="What needs to be done?"i]
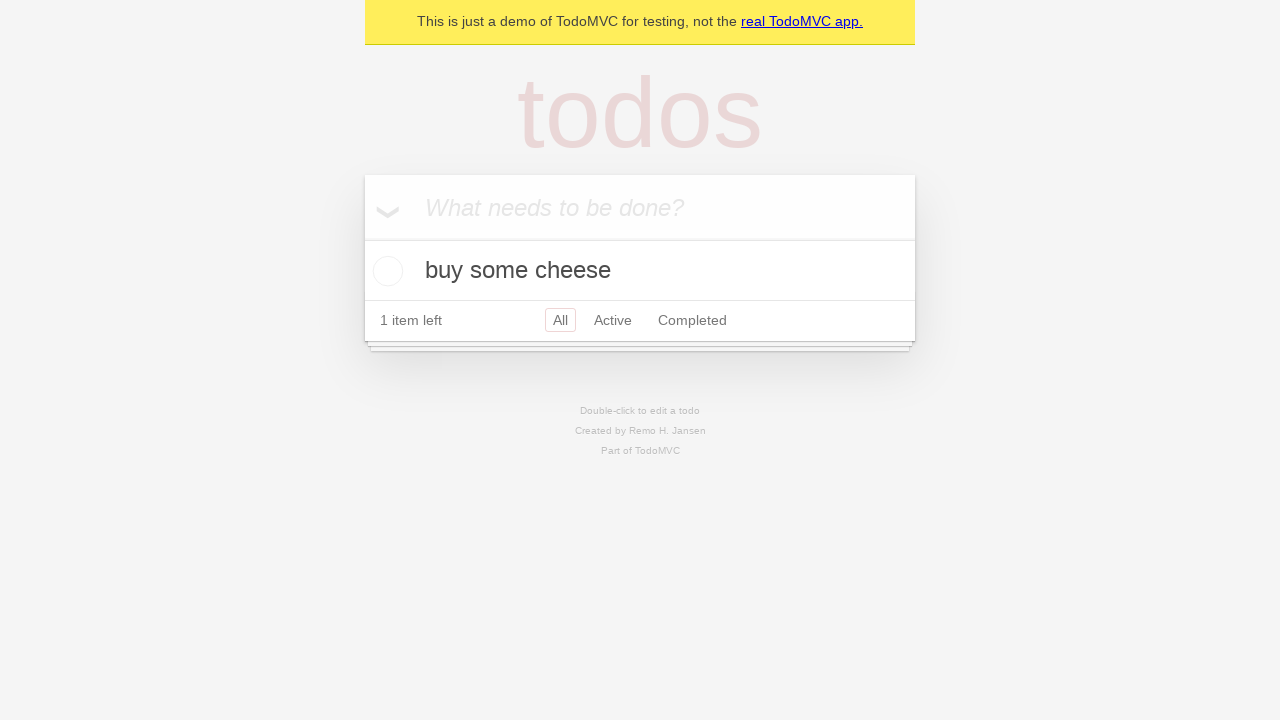

Filled todo input with 'feed the cat' on internal:attr=[placeholder="What needs to be done?"i]
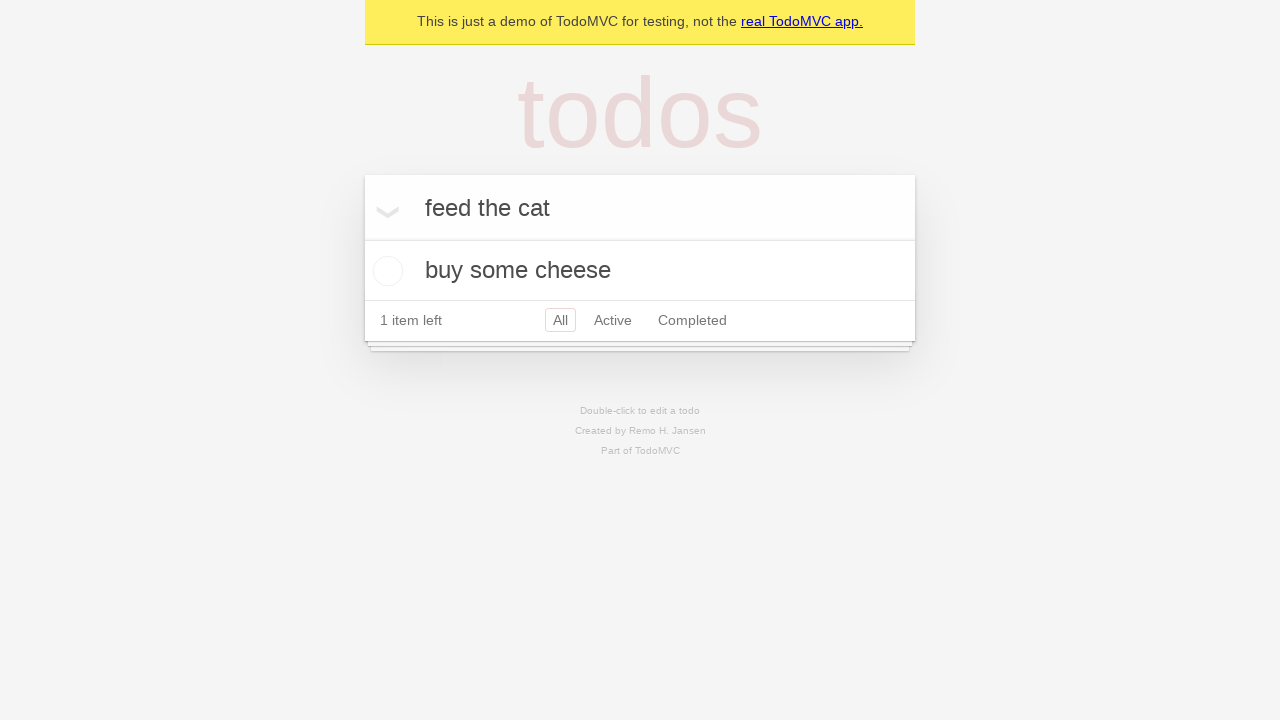

Pressed Enter to create second todo item on internal:attr=[placeholder="What needs to be done?"i]
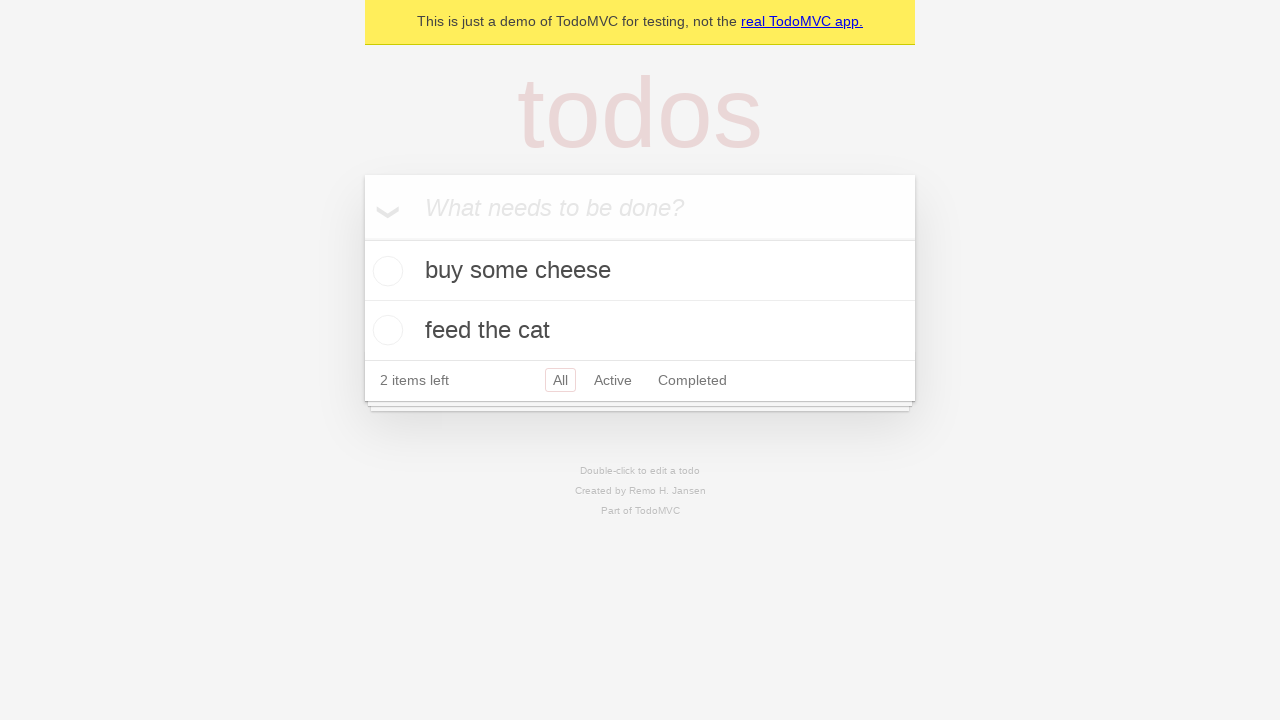

Filled todo input with 'book a doctors appointment' on internal:attr=[placeholder="What needs to be done?"i]
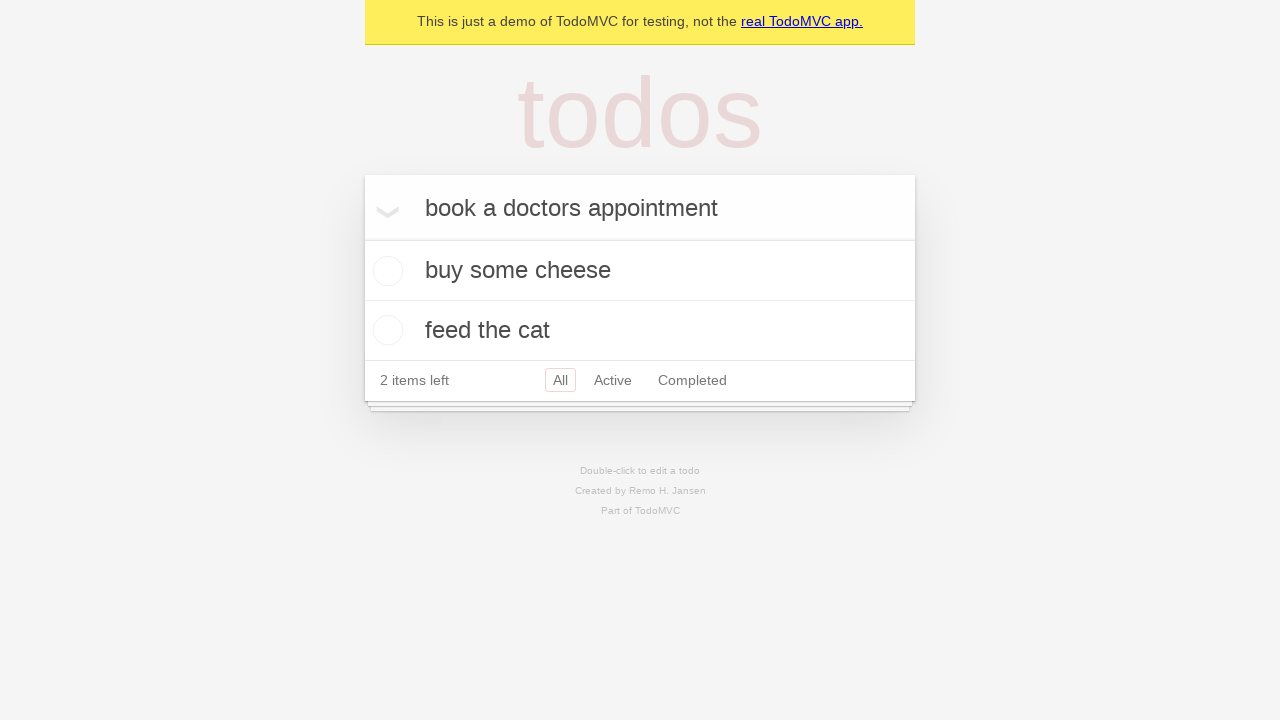

Pressed Enter to create third todo item on internal:attr=[placeholder="What needs to be done?"i]
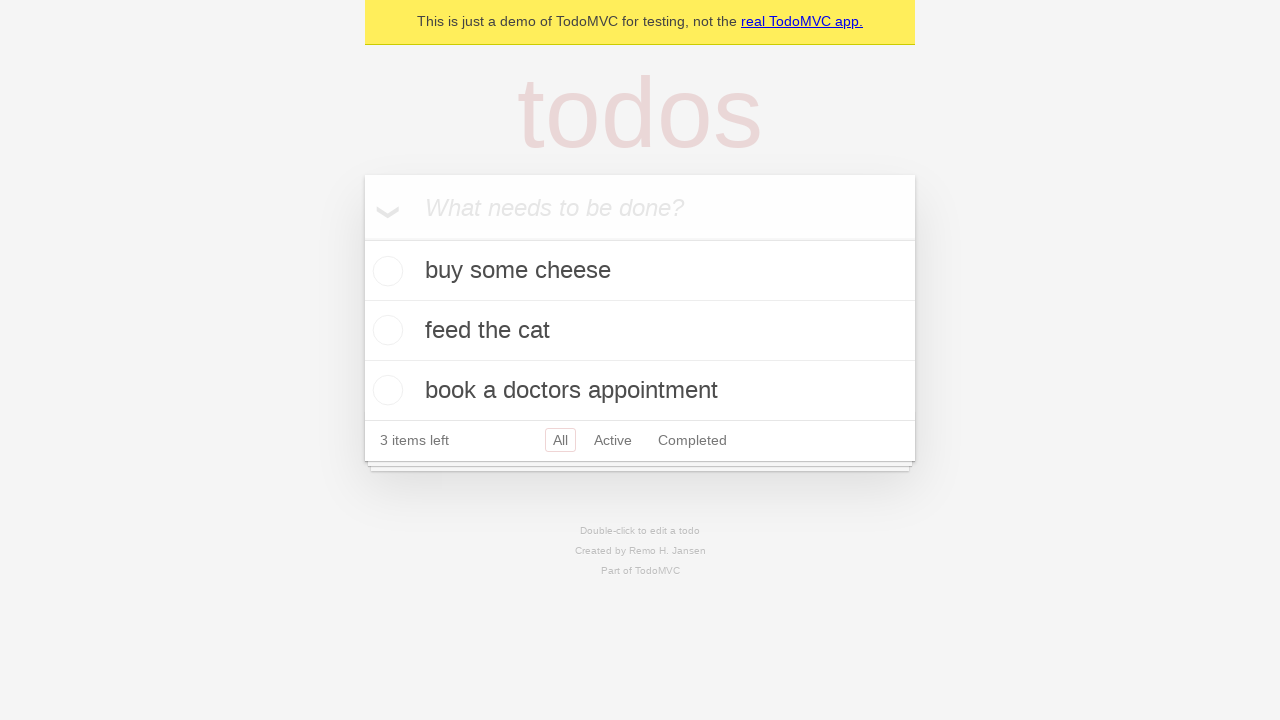

Checked 'Mark all as complete' checkbox at (362, 238) on internal:label="Mark all as complete"i
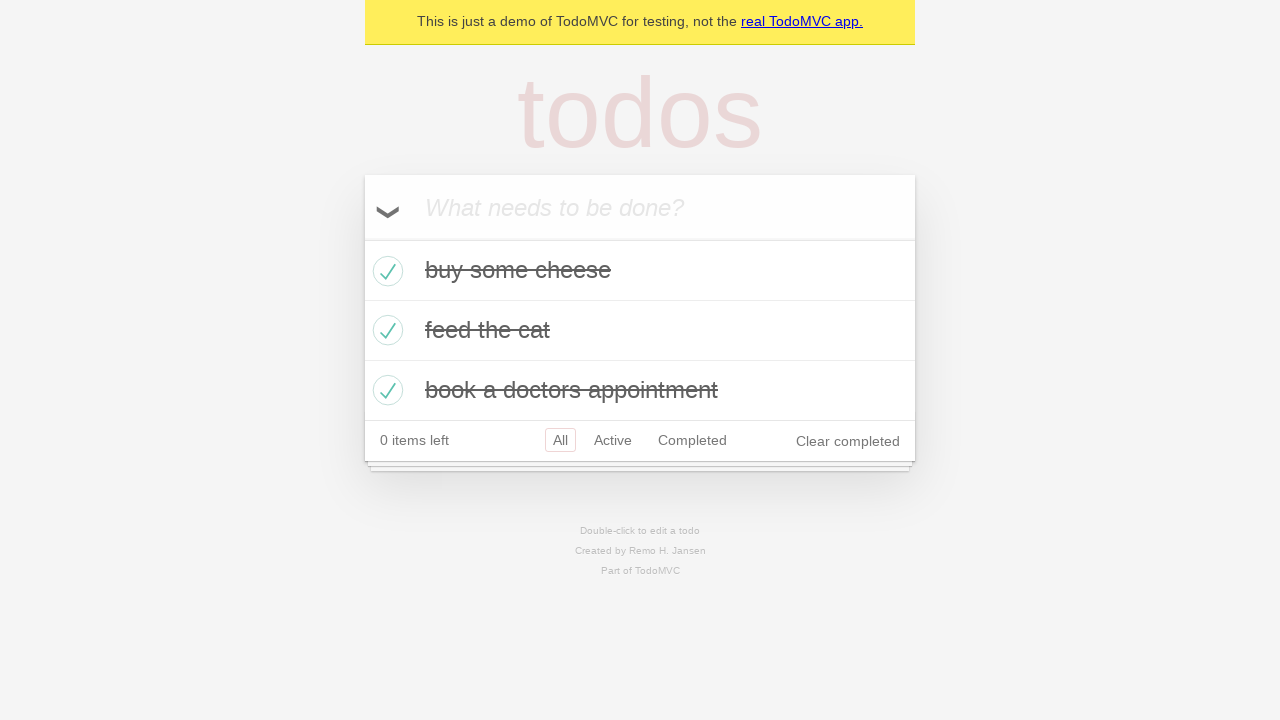

Waited for todo items to show completed state
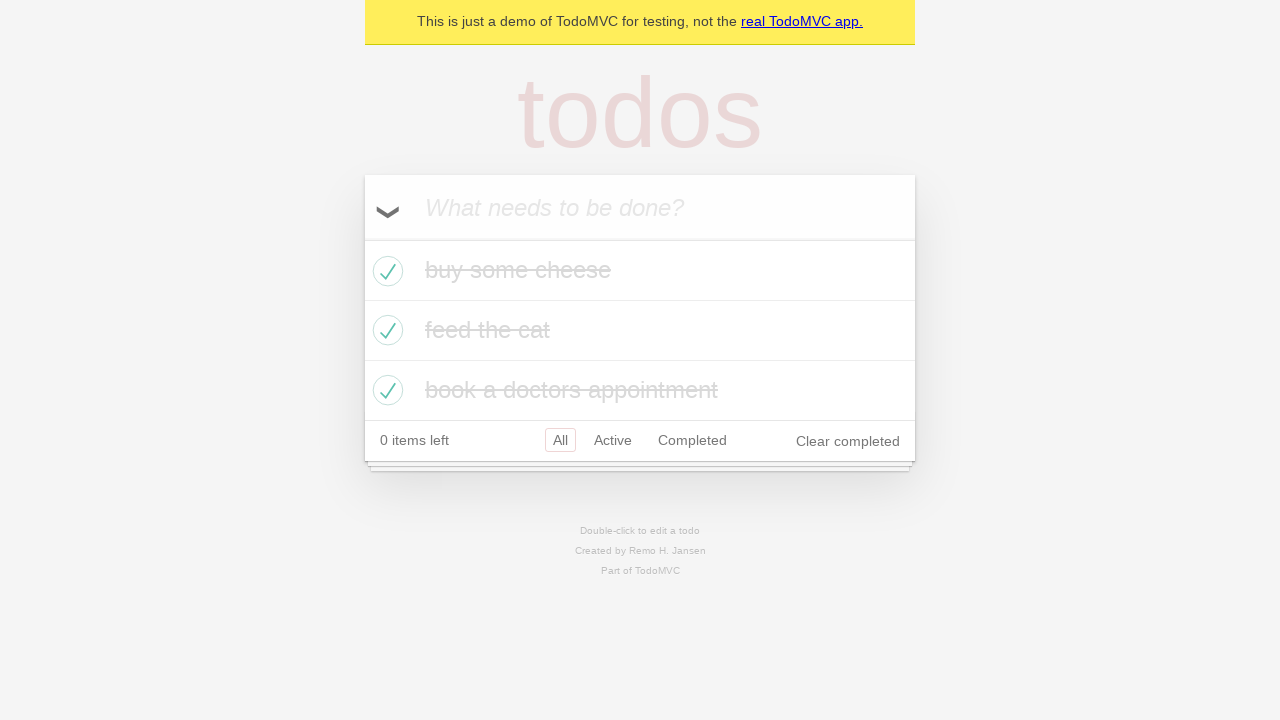

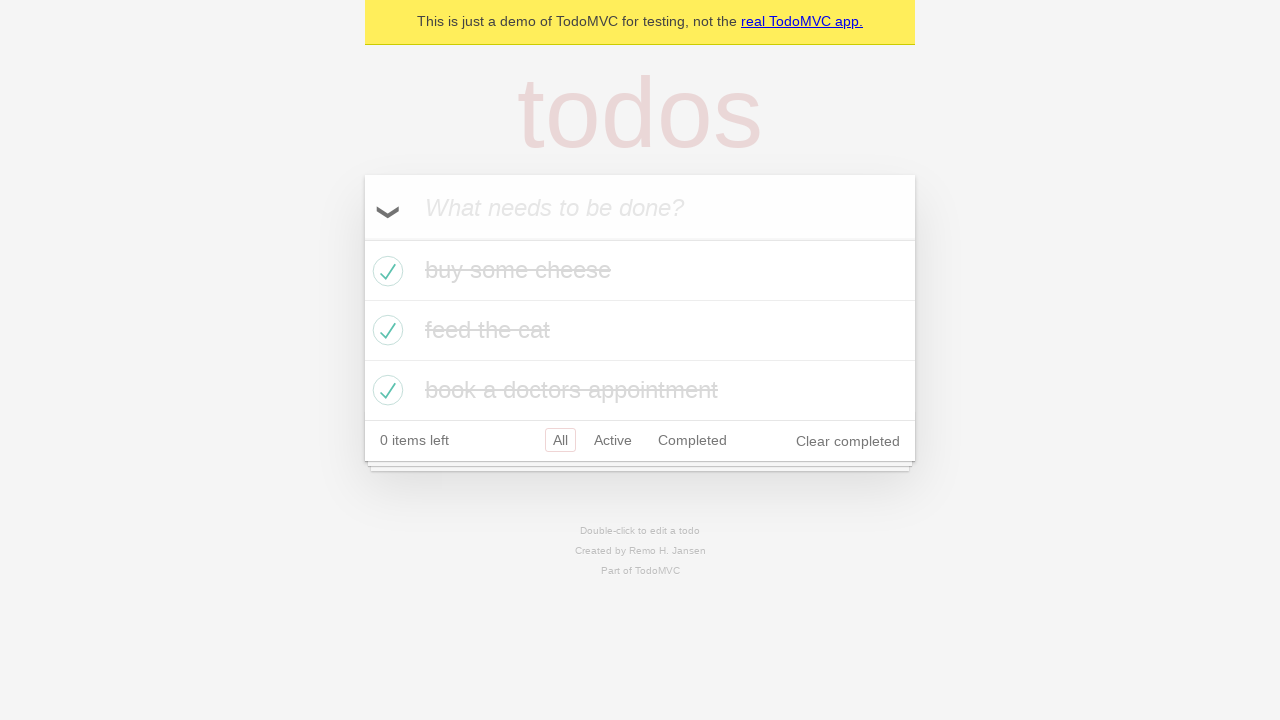